Tests JavaScript alert handling by clicking buttons that trigger alerts, then accepting and dismissing those alerts on a demo automation testing site.

Starting URL: http://demo.automationtesting.in/Alerts.html

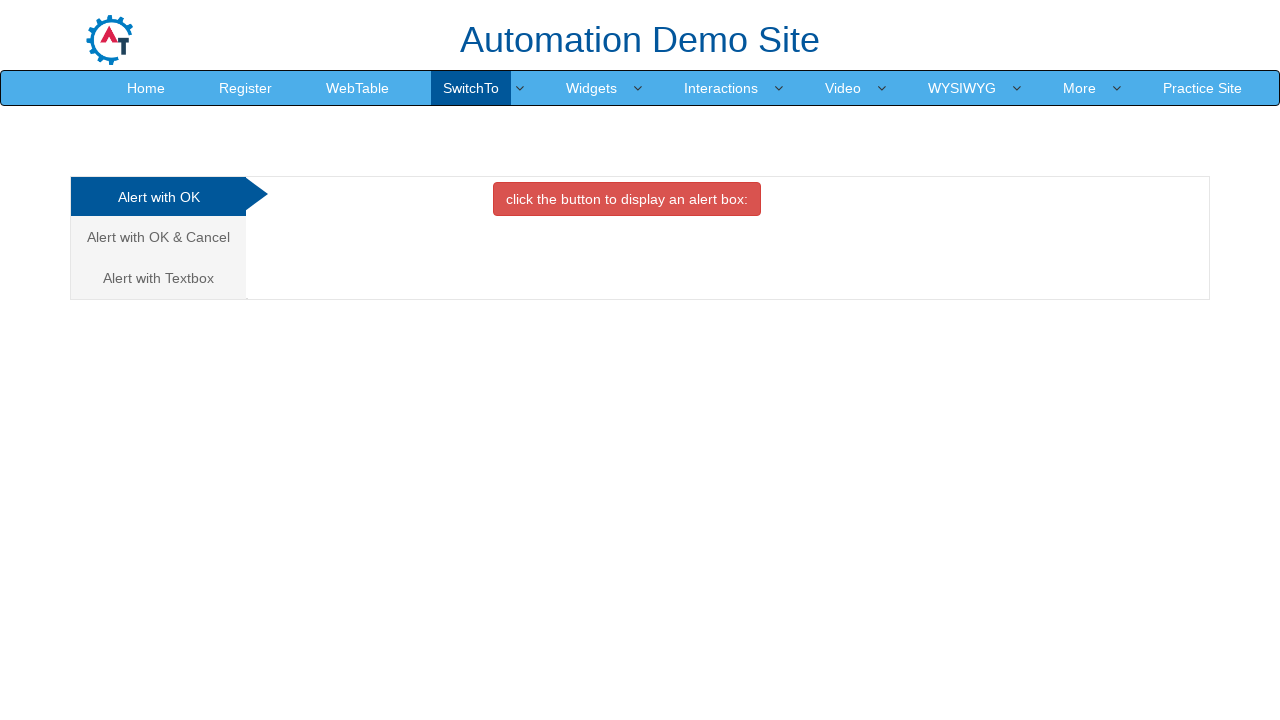

Set up dialog handler to accept the first alert
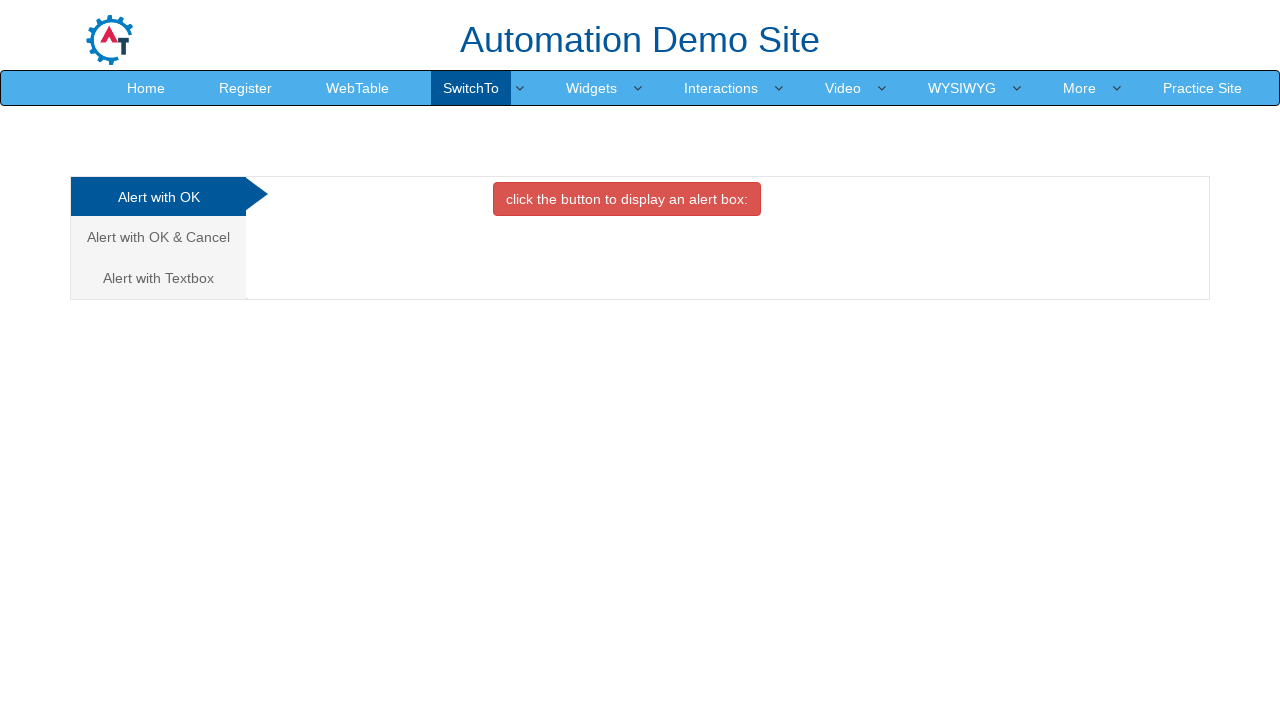

Clicked the danger button to trigger first alert at (627, 199) on button.btn.btn-danger
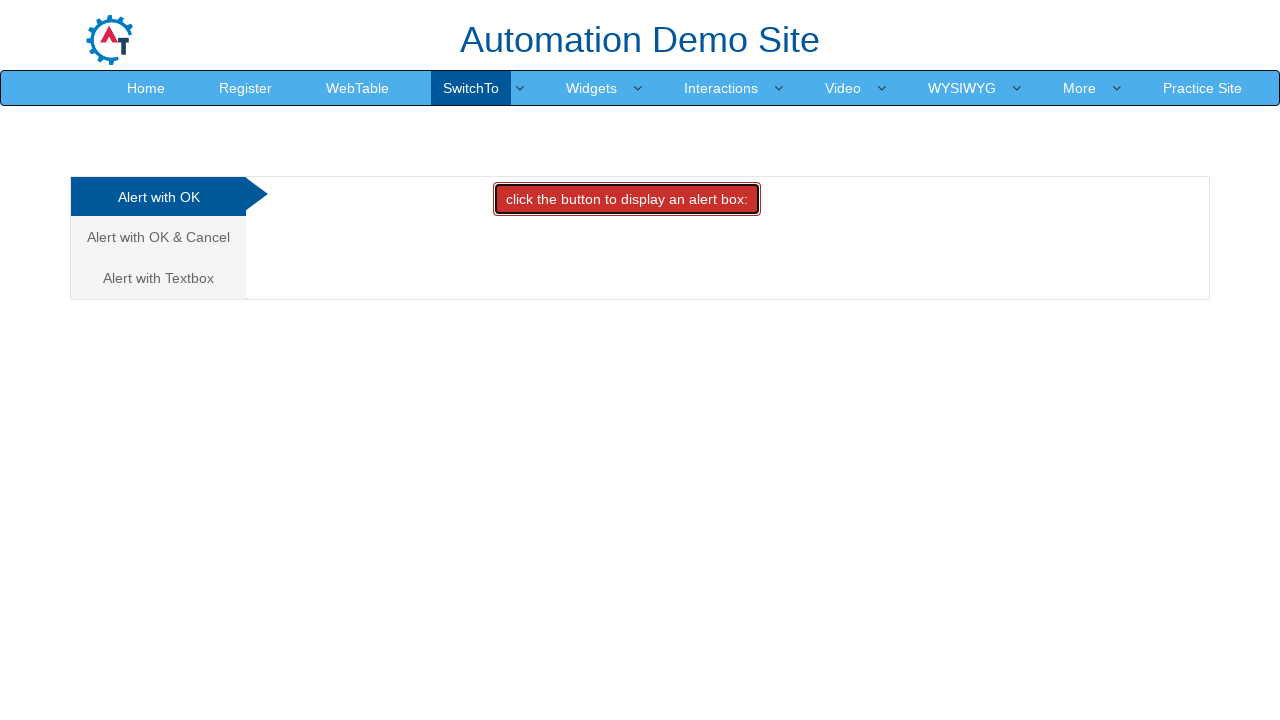

Clicked the second tab (Alert with OK & Cancel) at (158, 237) on (//a[@class='analystic'])[2]
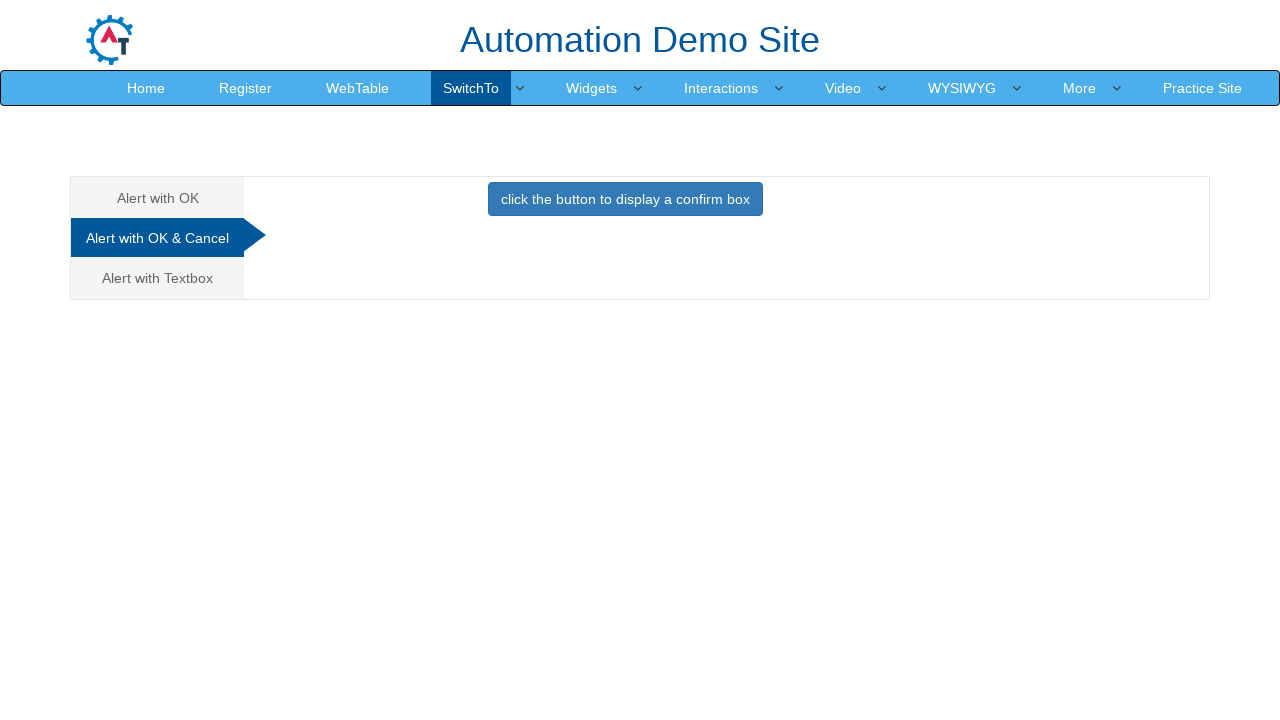

Set up dialog handler to dismiss the second alert
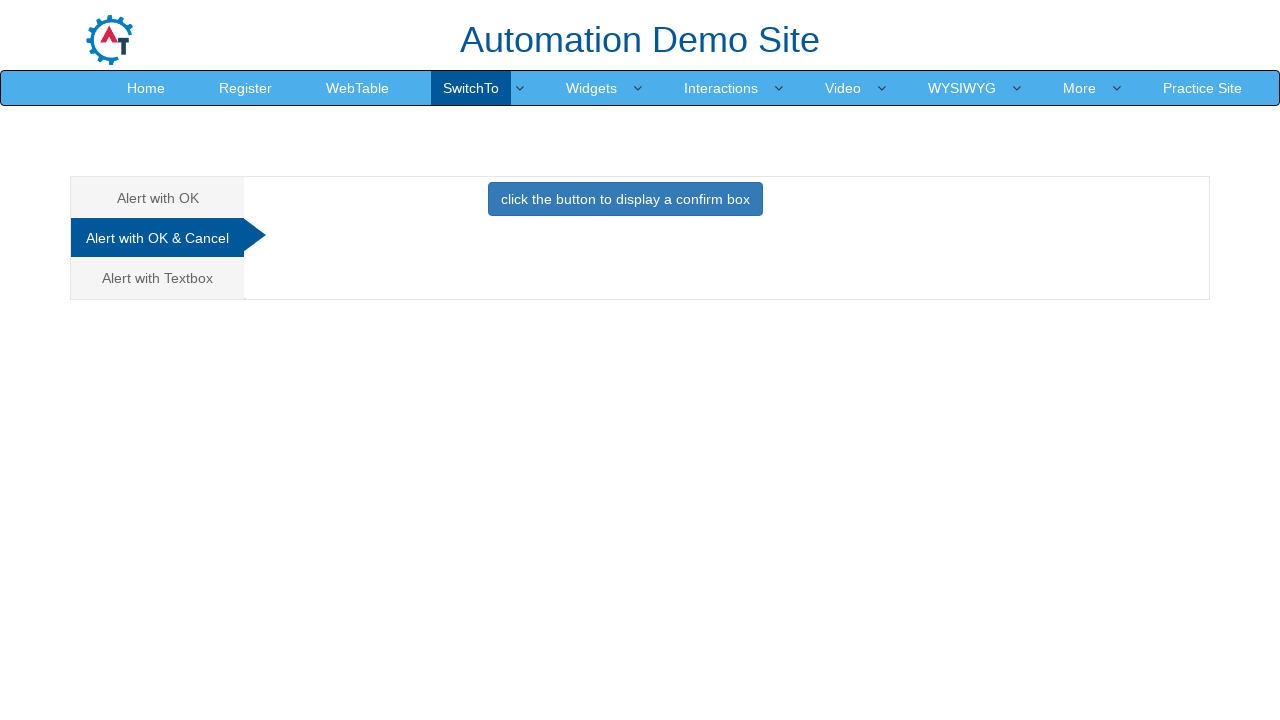

Clicked the primary button to trigger second alert at (625, 199) on button.btn.btn-primary
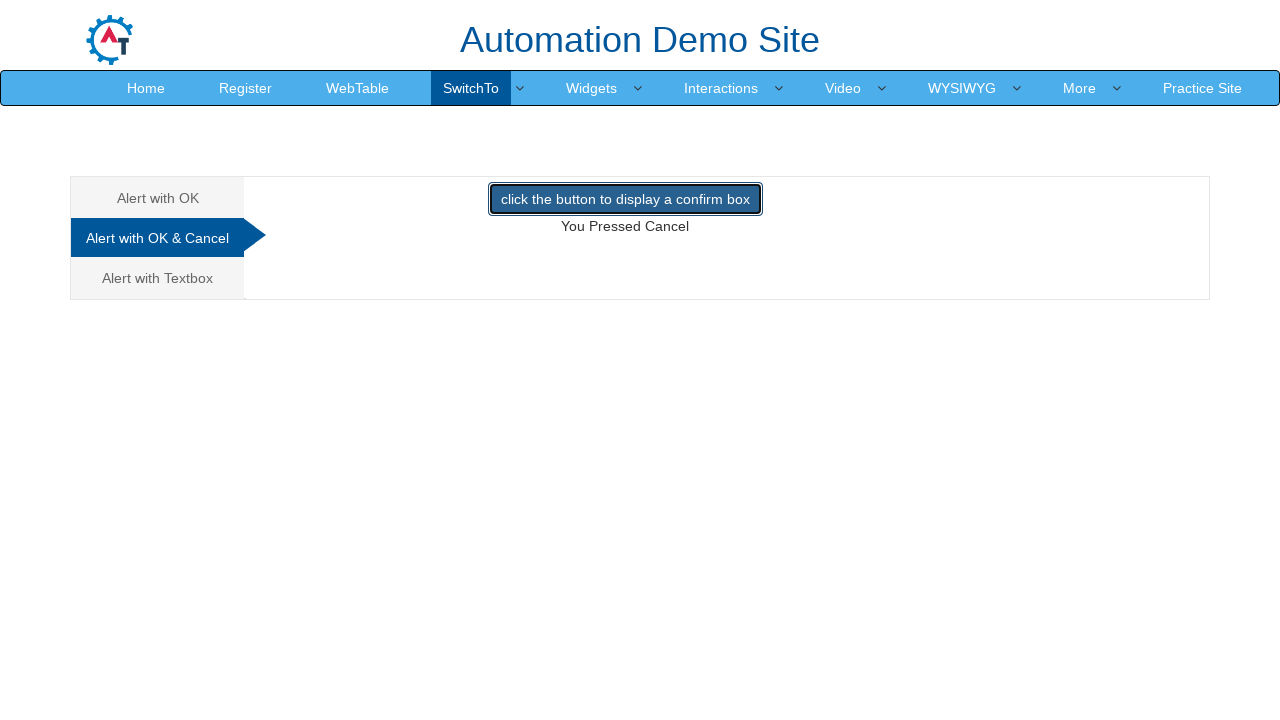

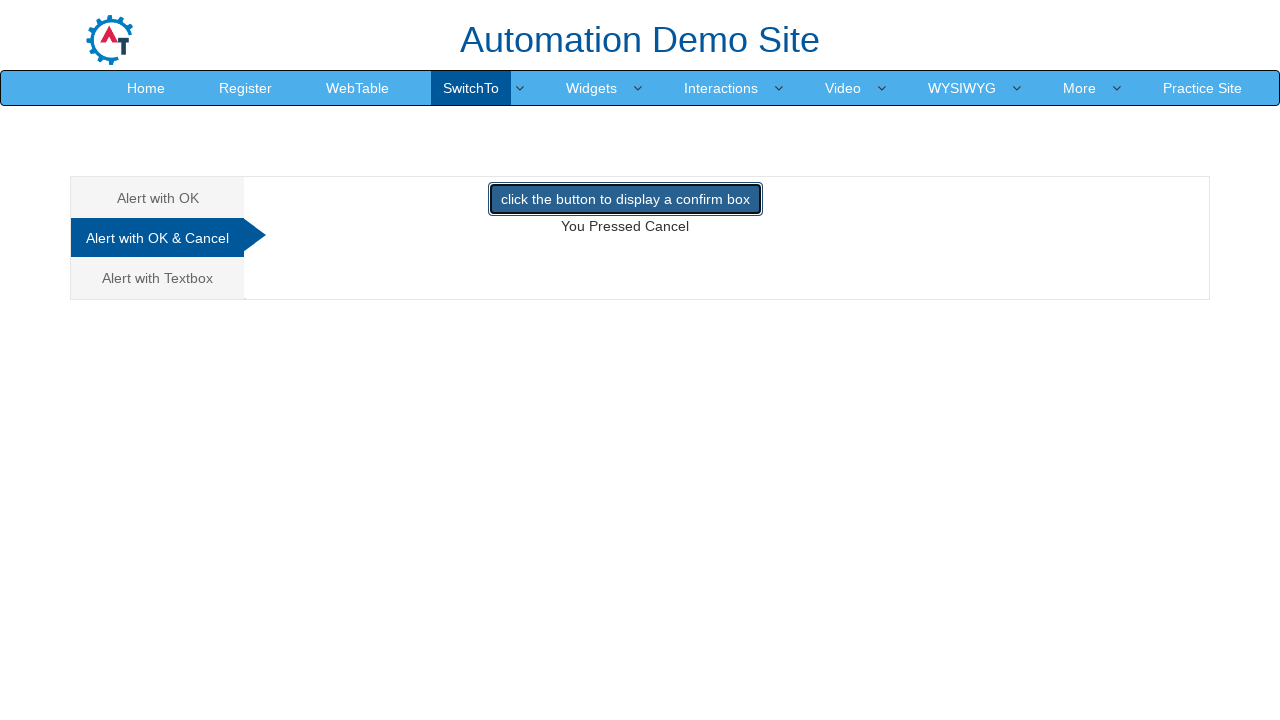